Tests CSS selector clicking by clicking a login button using CSS selector

Starting URL: https://omayo.blogspot.com/

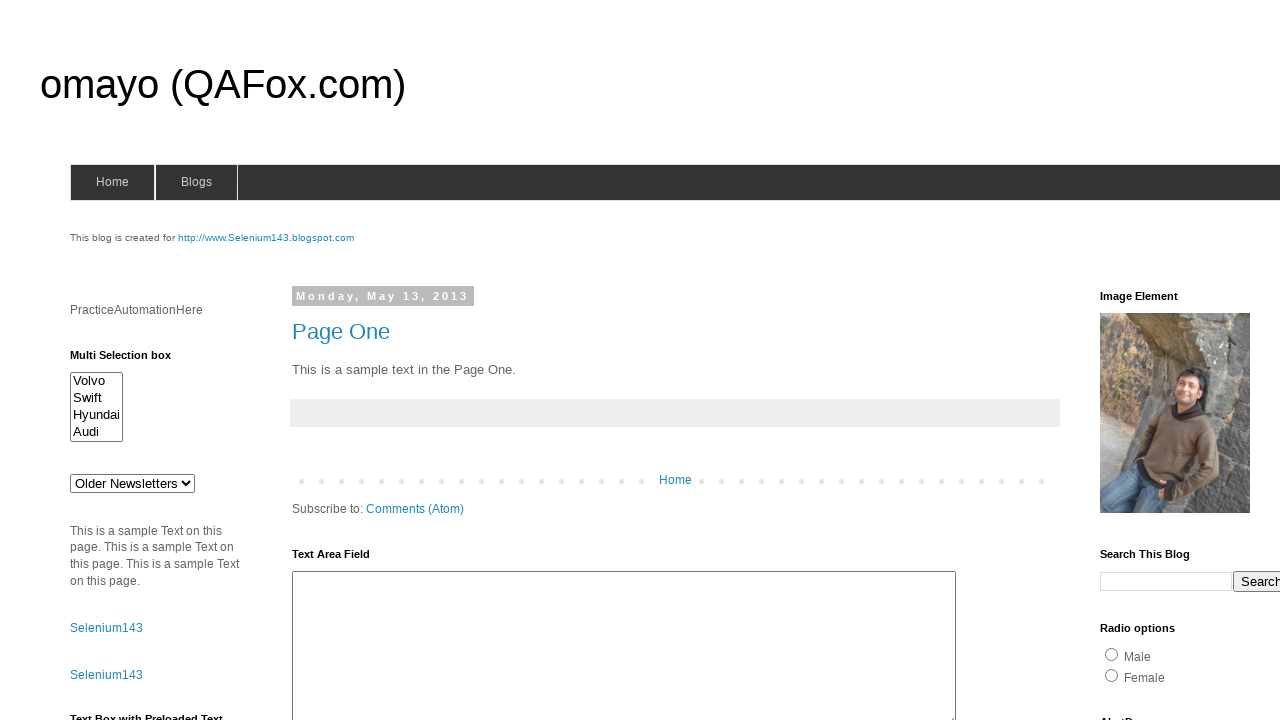

Clicked login button using CSS selector at (316, 361) on button[value='LogIn']
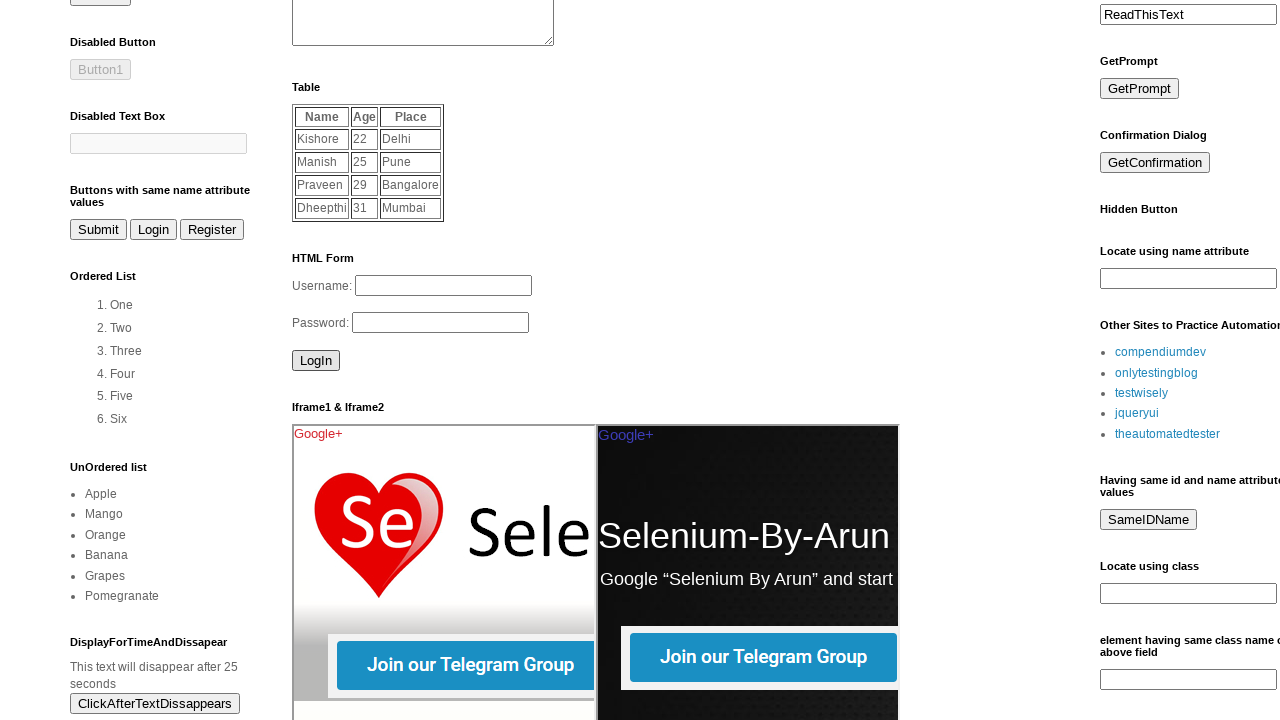

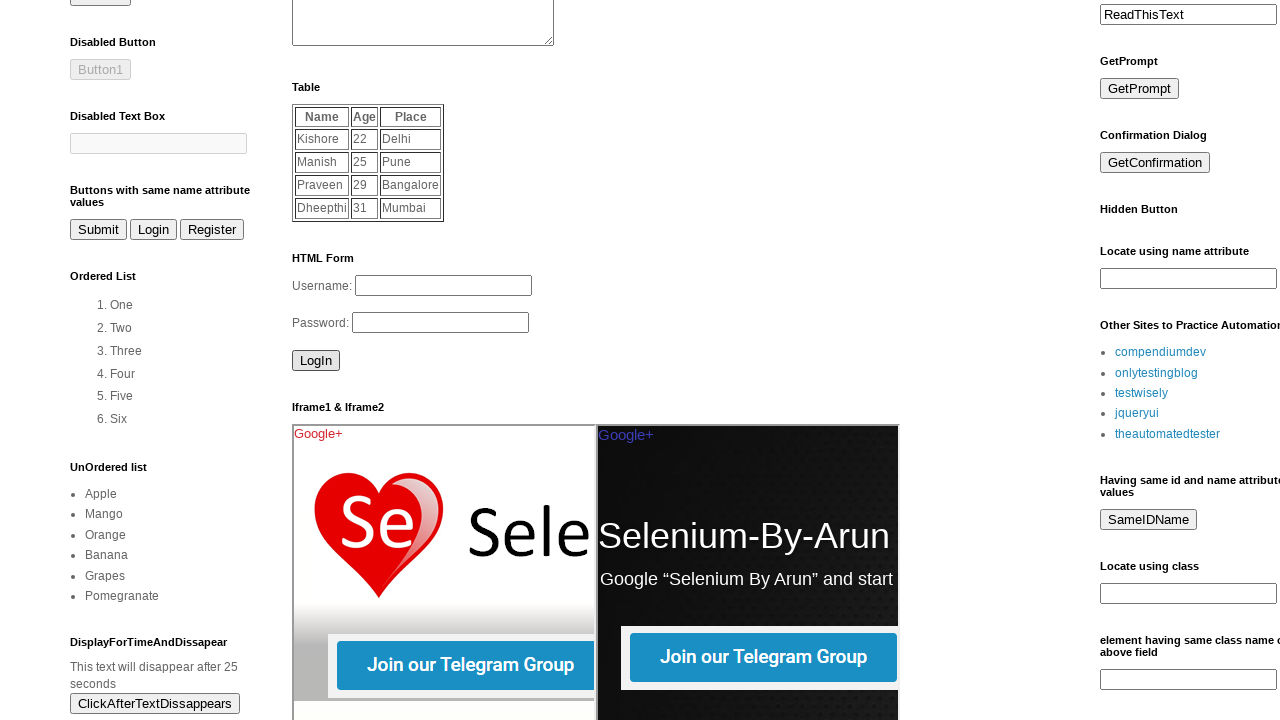